Navigates to Pro Kabaddi league standings page, clicks on the standings table, and then selects the Jaipur Pink Panthers team to view their details.

Starting URL: https://www.prokabaddi.com/standings

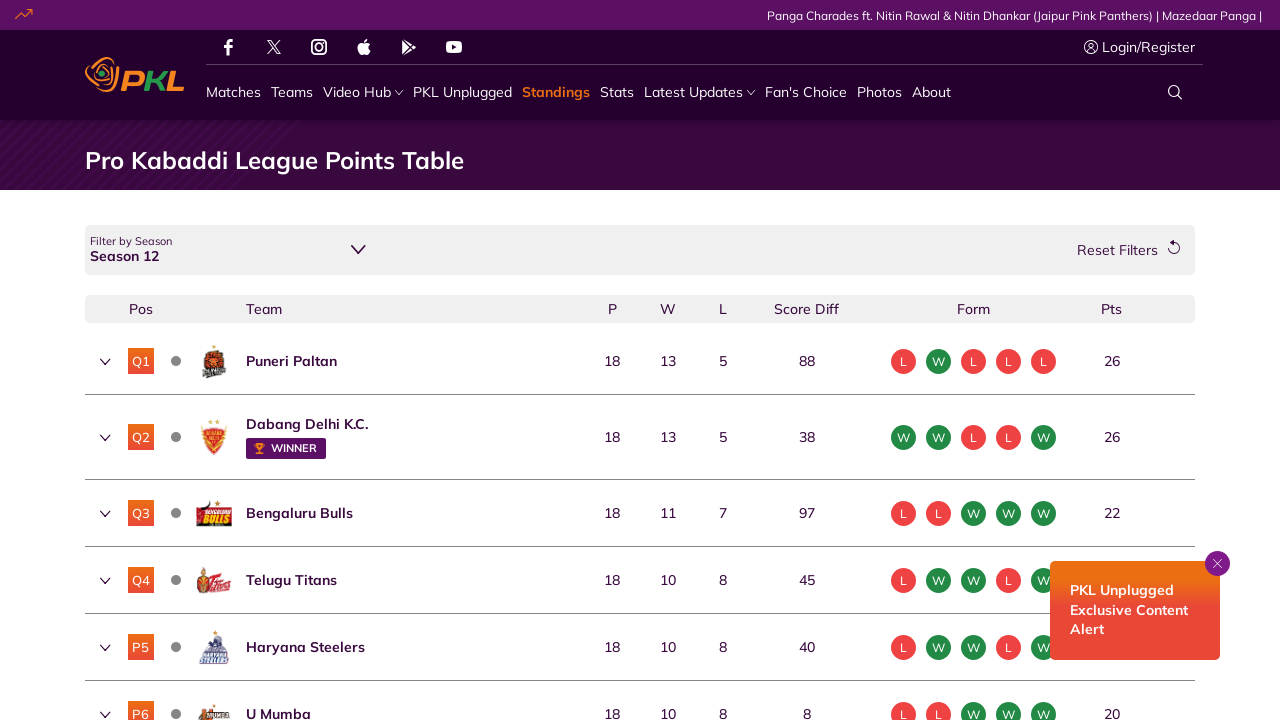

Navigated to Pro Kabaddi standings page
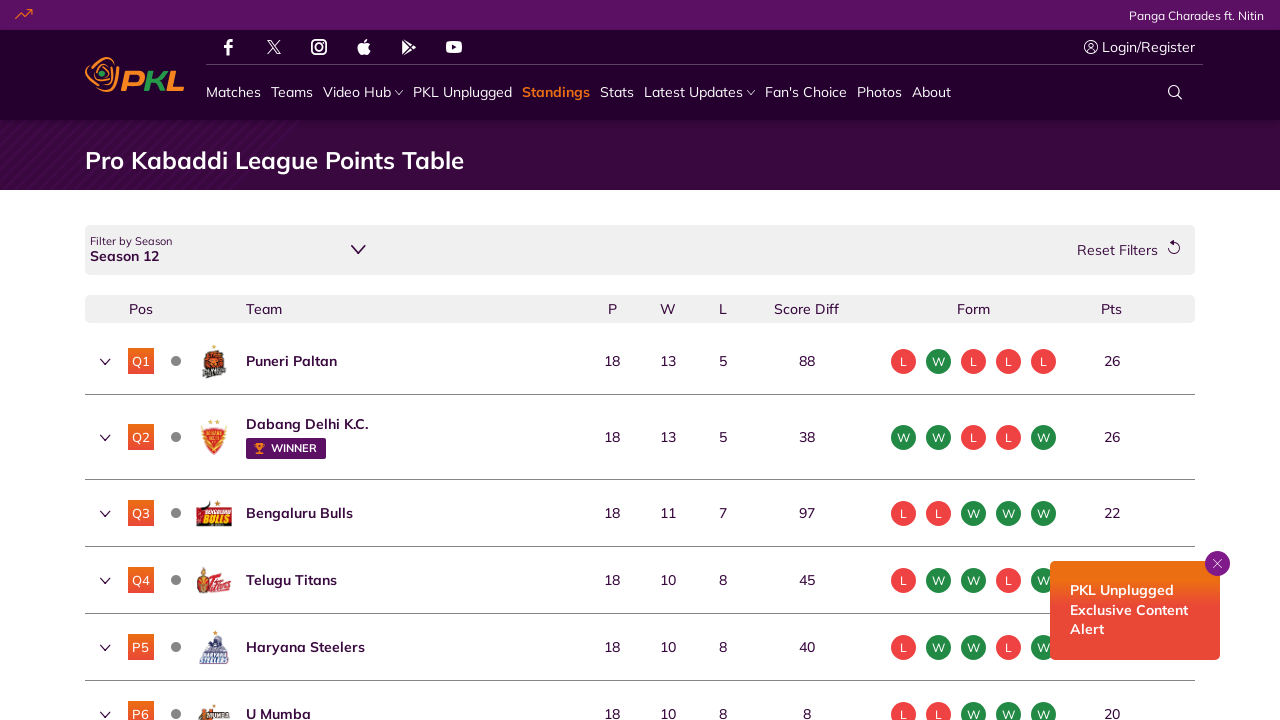

Standings table loaded
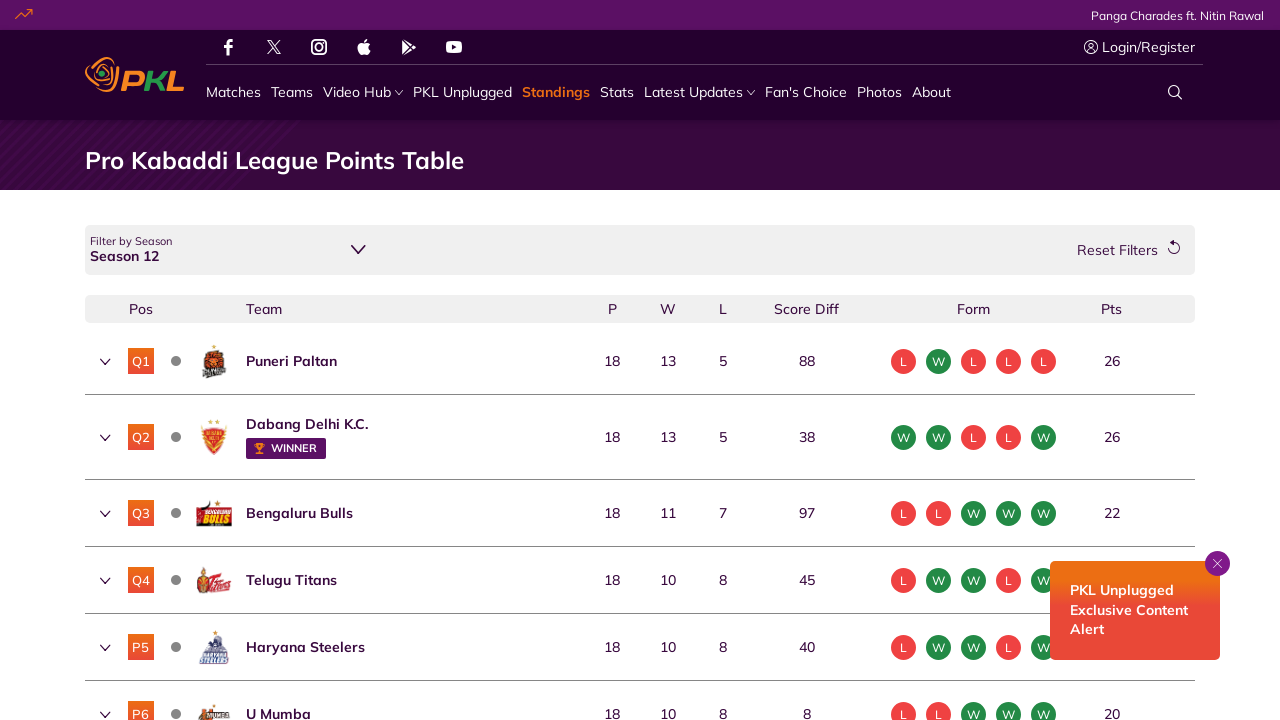

Clicked on the standings table body at (640, 360) on div.table-body
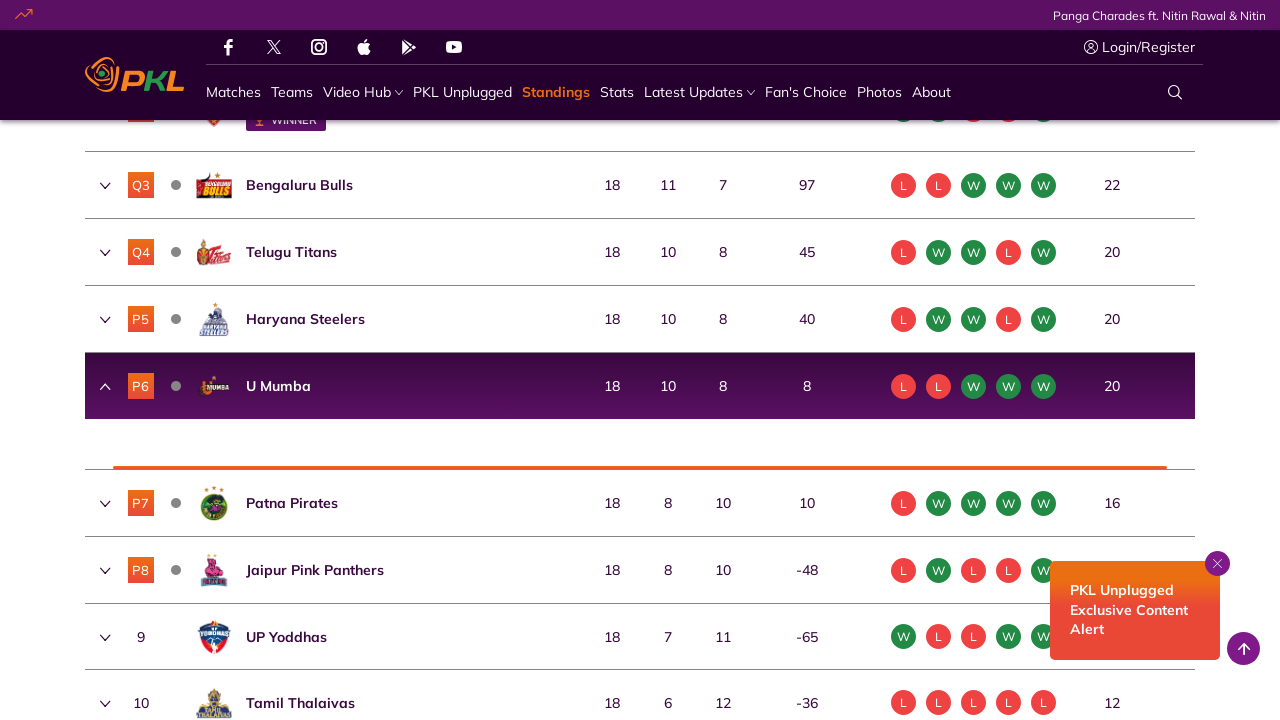

Waited for page transitions
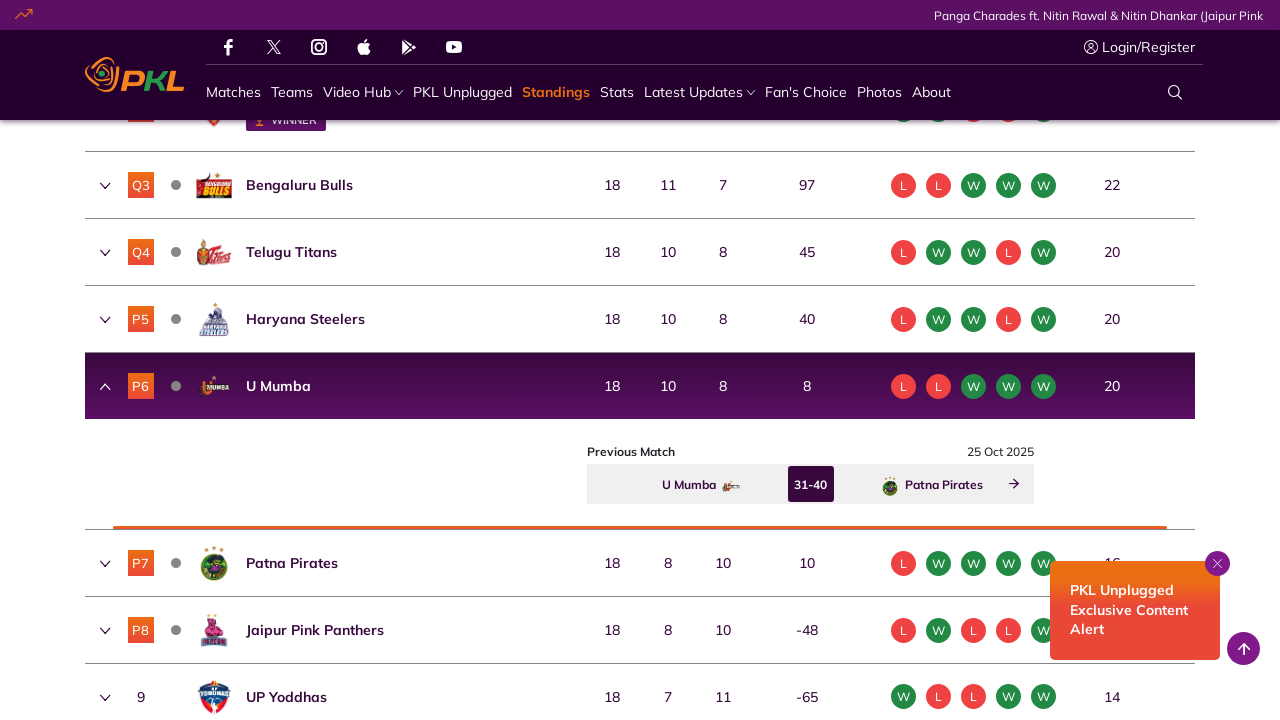

Clicked on Jaipur Pink Panthers team to view details at (315, 630) on p:text('Jaipur Pink Panthers')
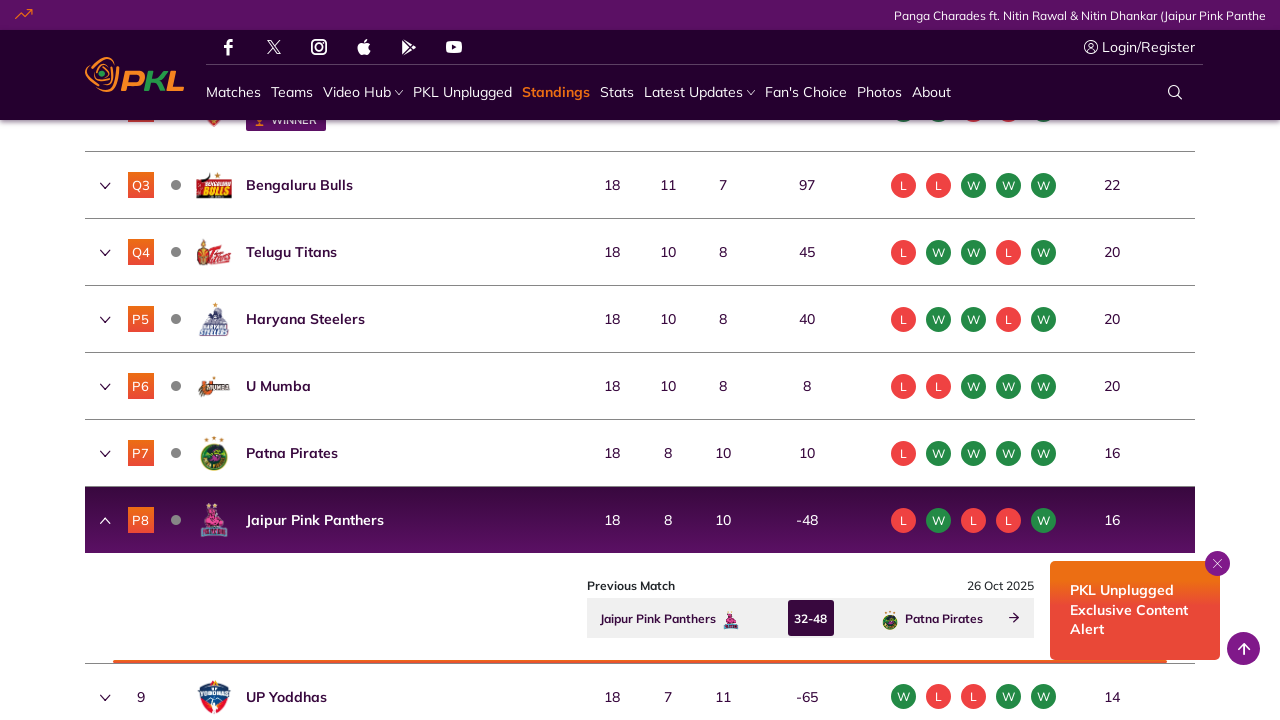

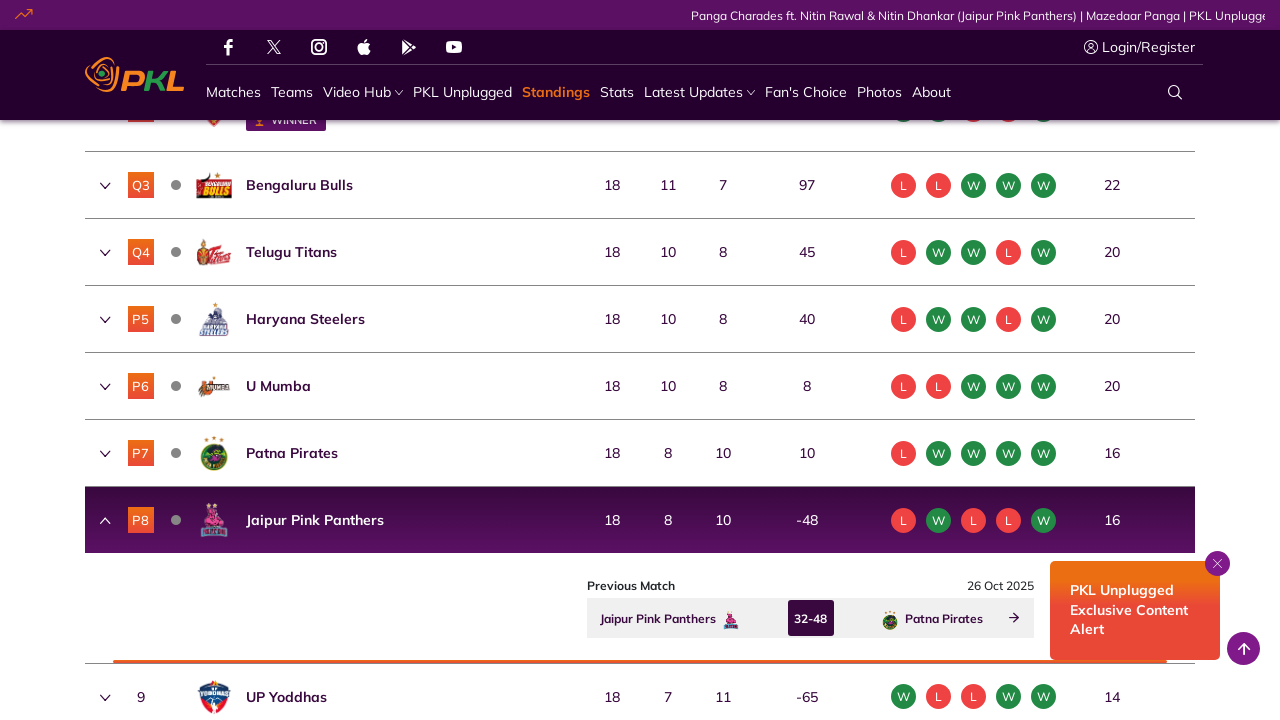